Tests the calculator with specific input values by filling both number fields with 8 and clicking calculate

Starting URL: https://testsheepnz.github.io/BasicCalculator

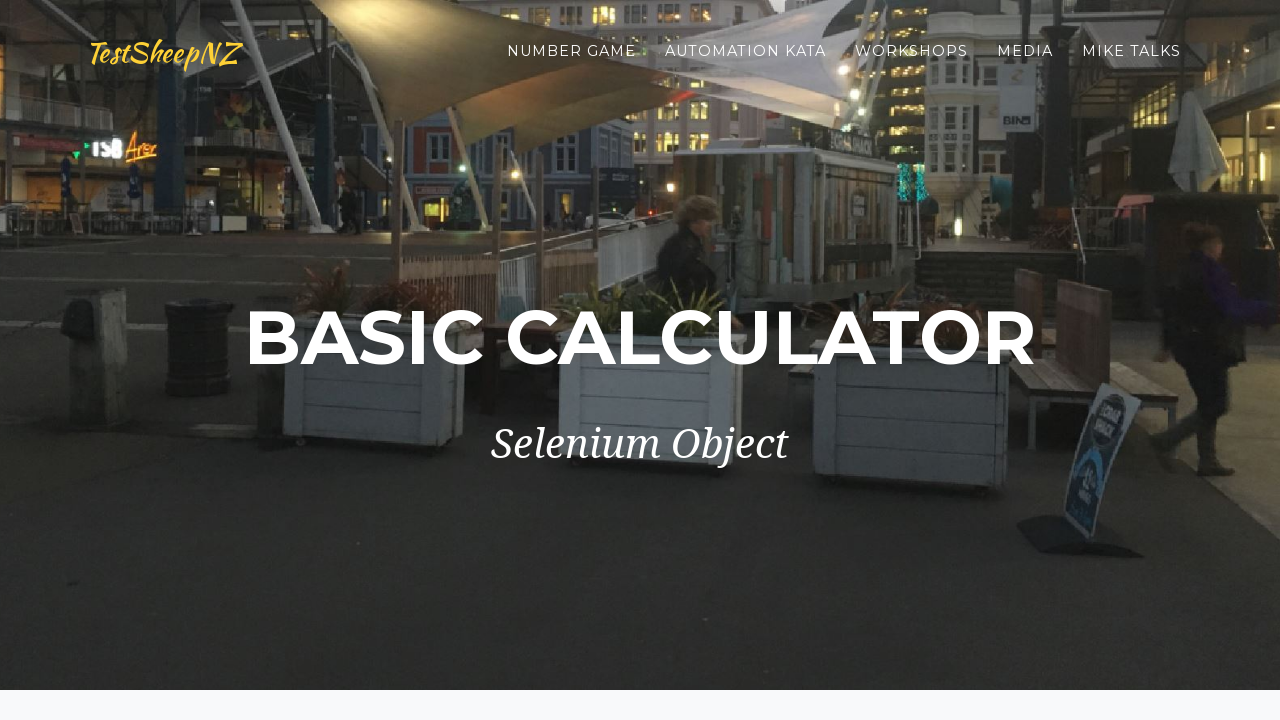

Page loaded and #page-top selector is visible
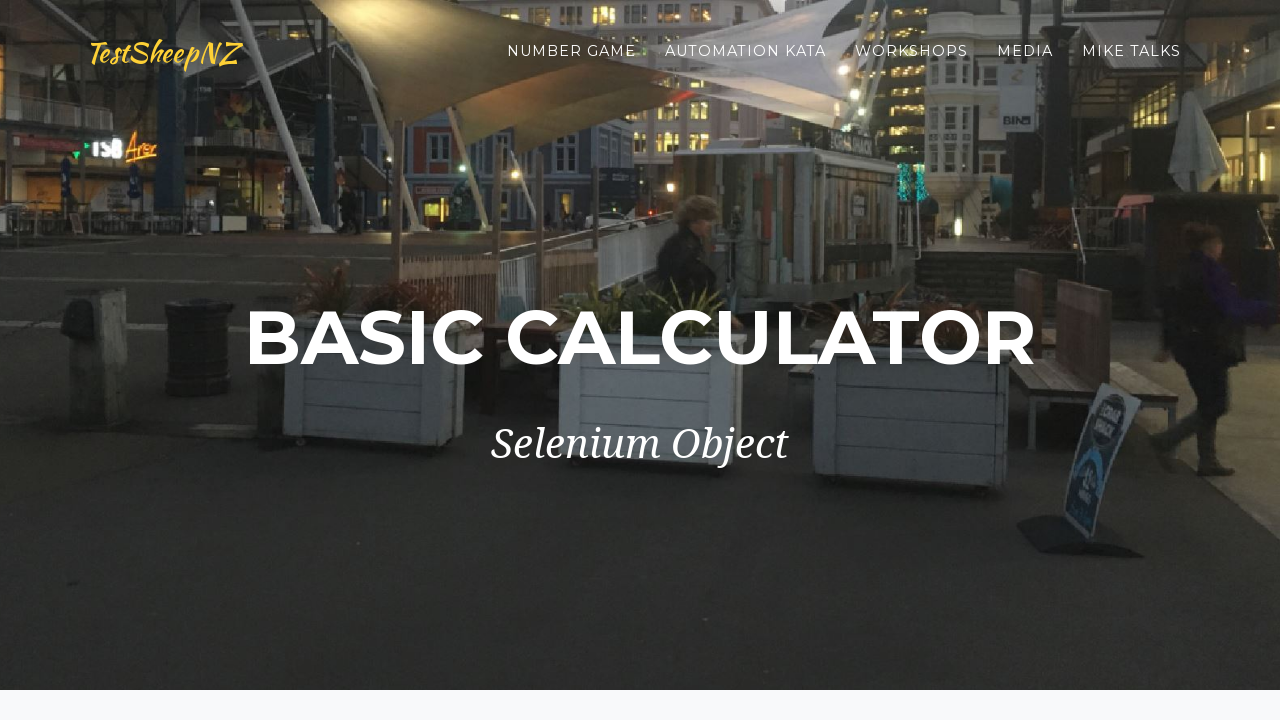

Filled first number field with 8 on #number1Field
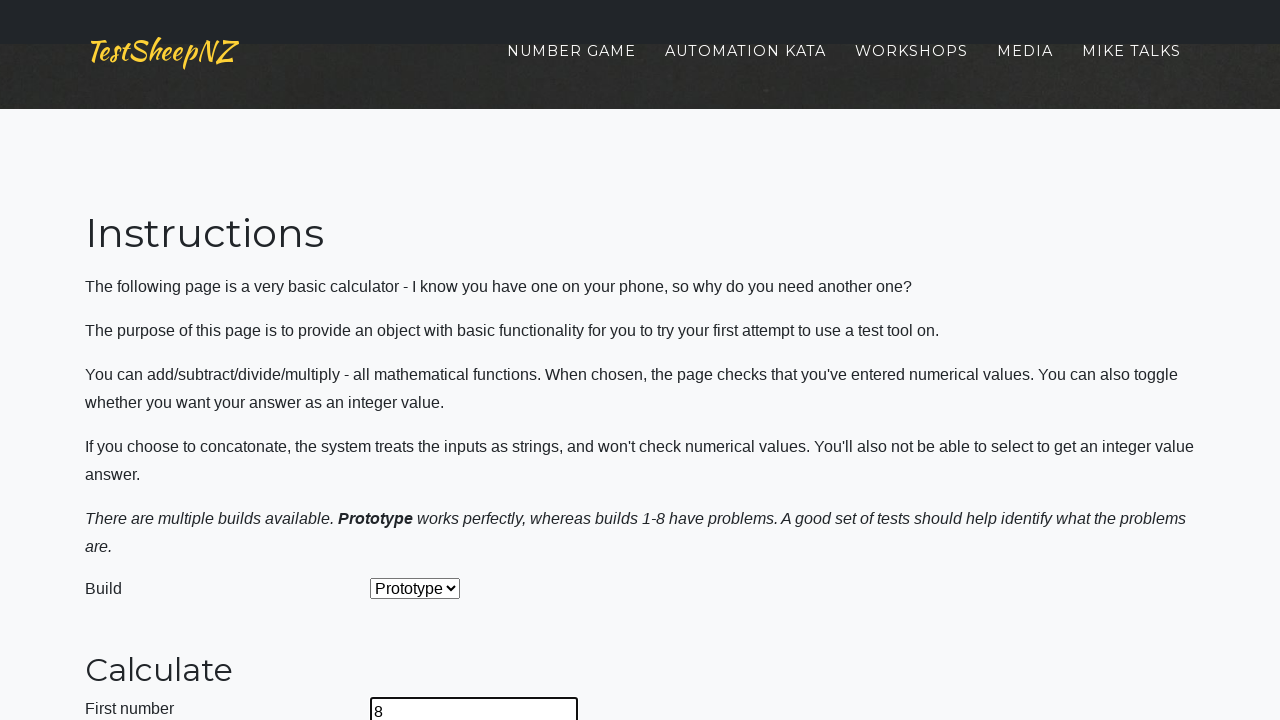

Filled second number field with 8 on #number2Field
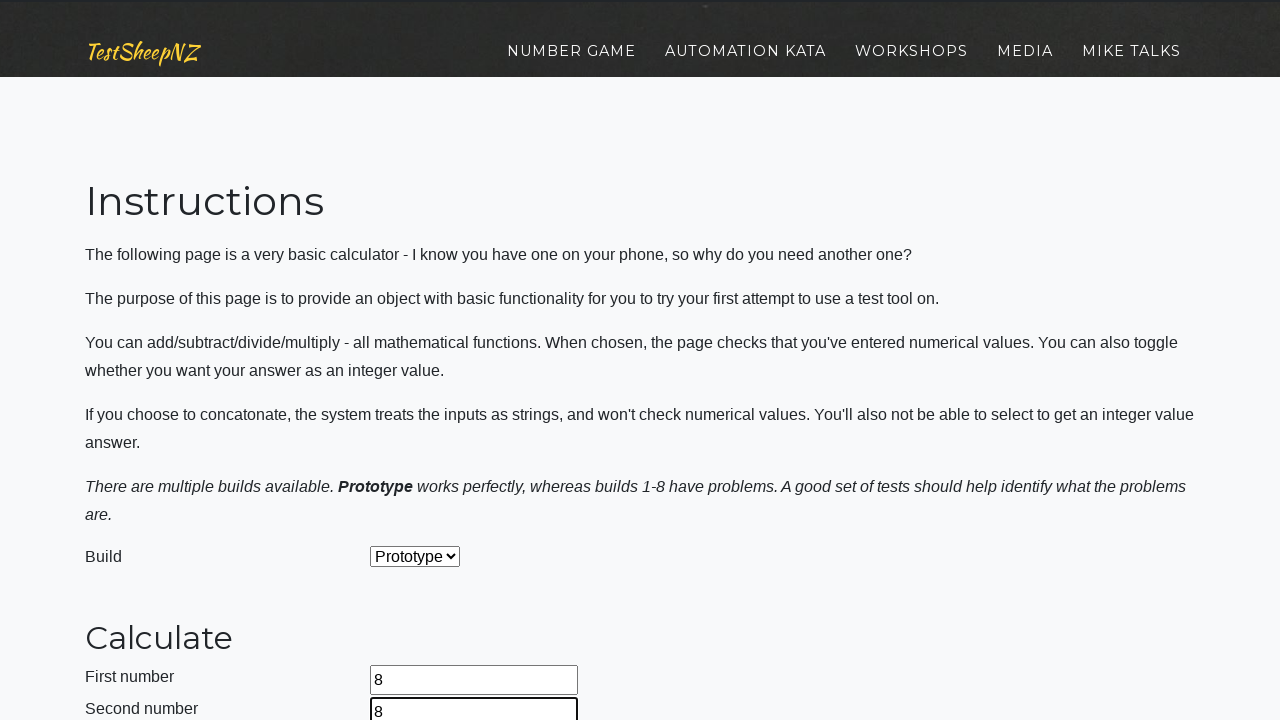

Clicked calculate button at (422, 361) on #calculateButton
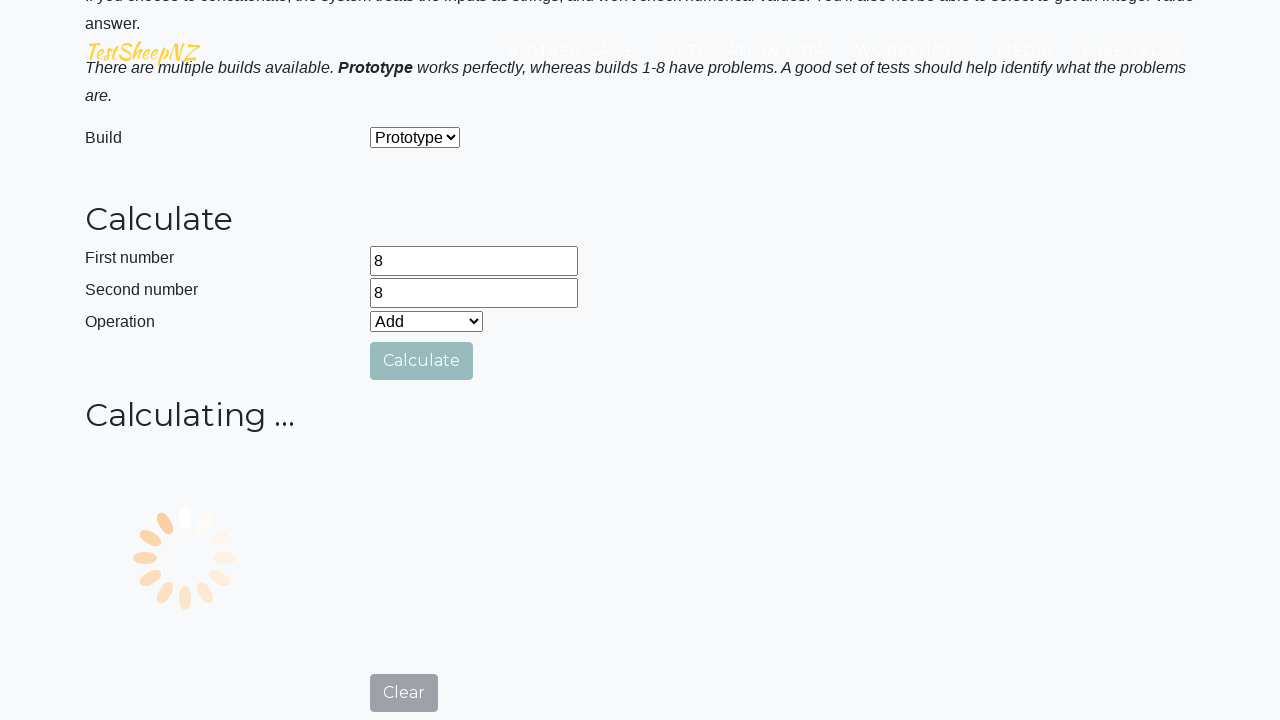

Answer field loaded and is visible
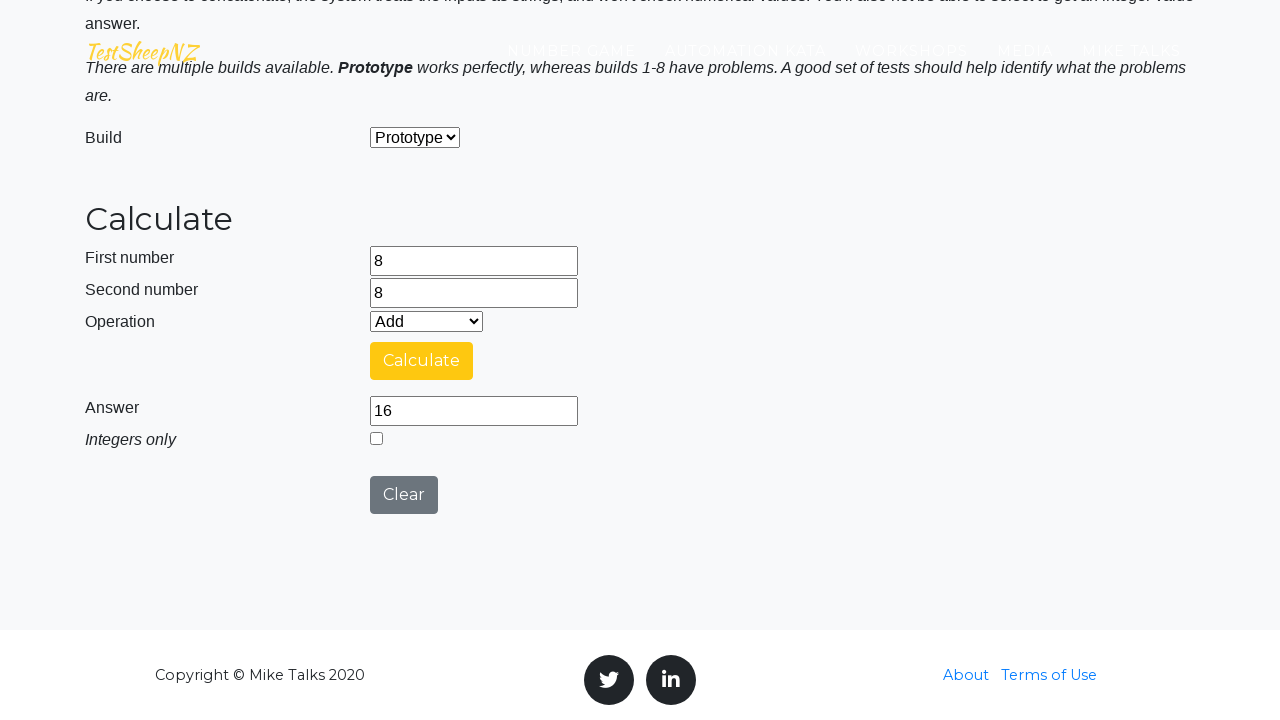

Assertion passed: answer field is visible
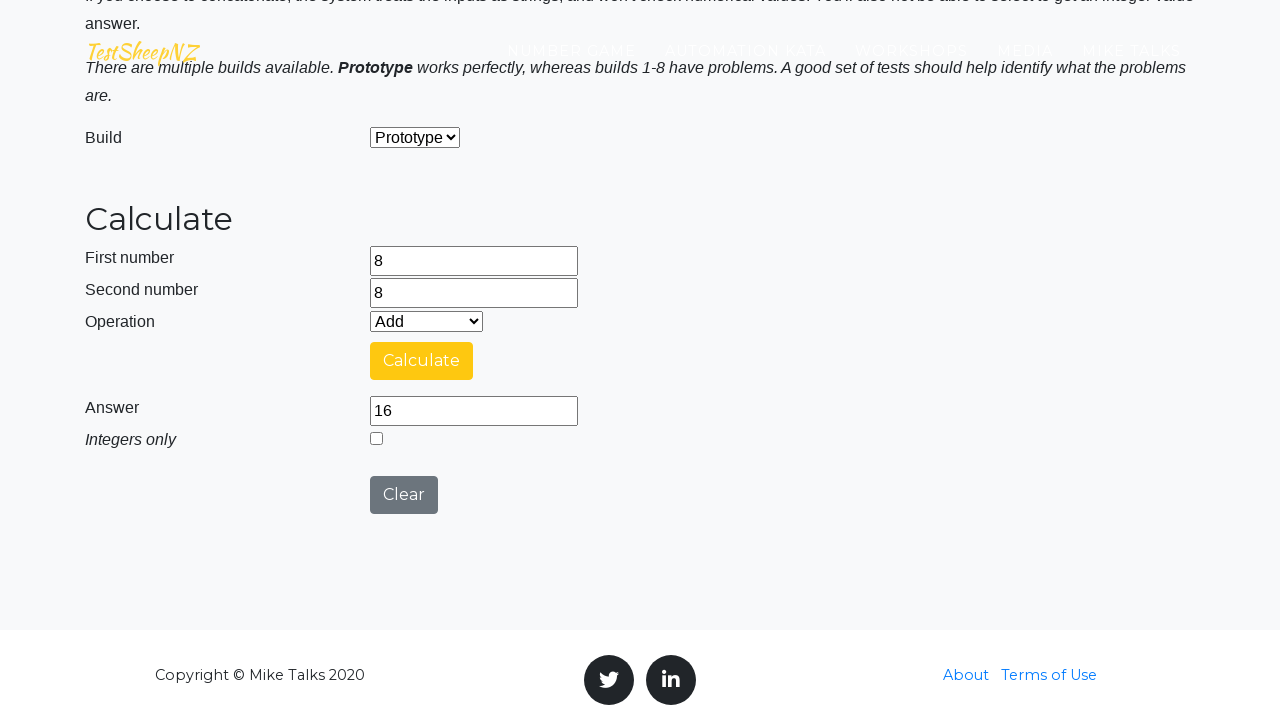

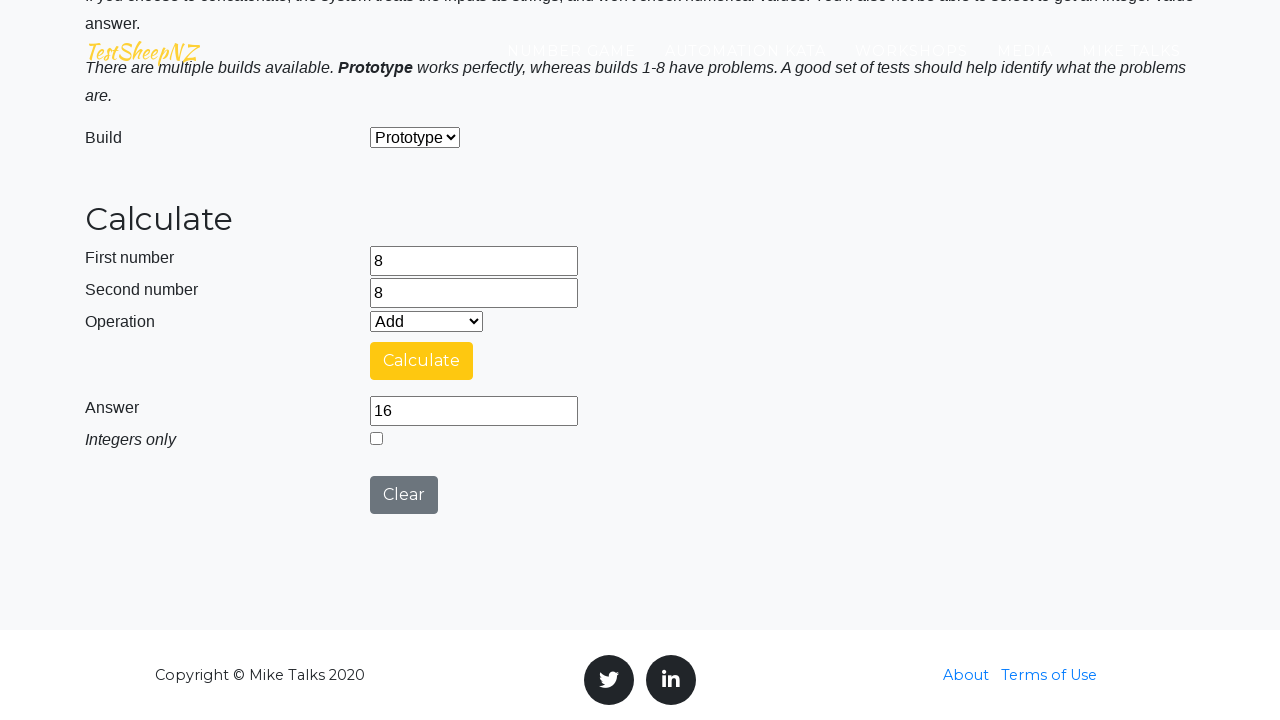